Tests register form validation with password too short (7 characters), expecting "Password should contain at least 8 characters" error

Starting URL: https://anatoly-karpovich.github.io/demo-login-form/

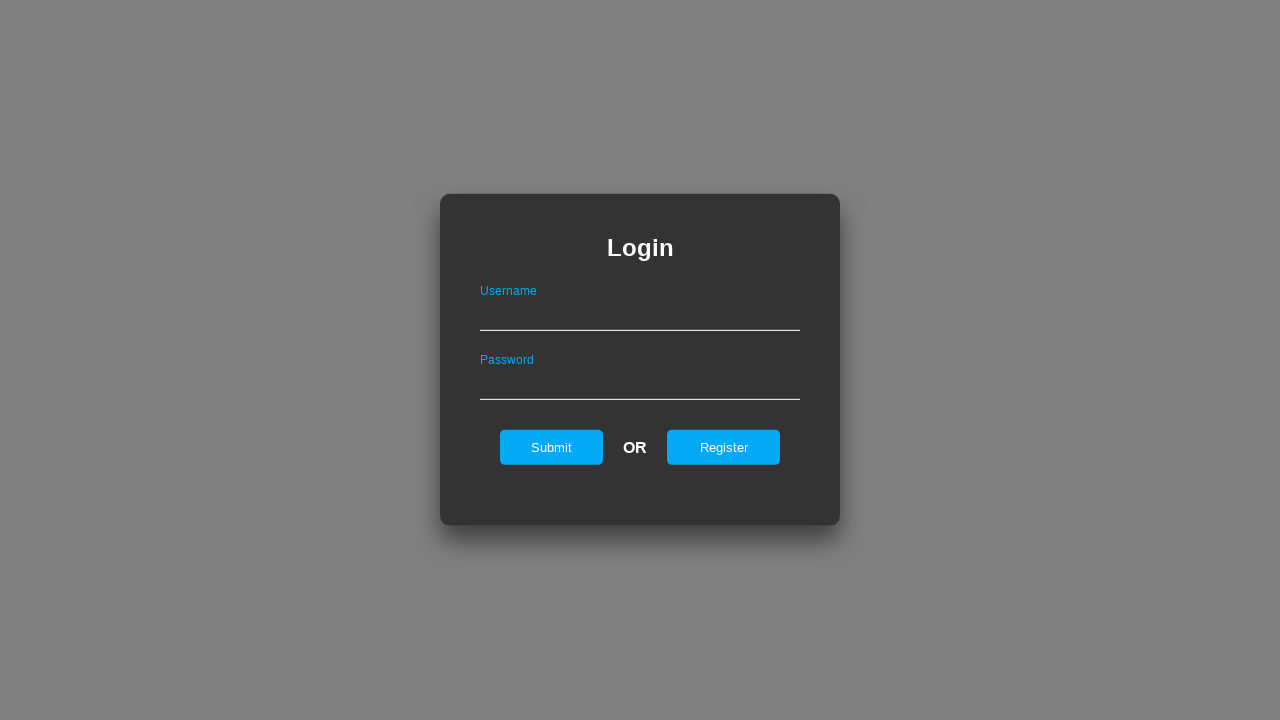

Login form loaded and visible
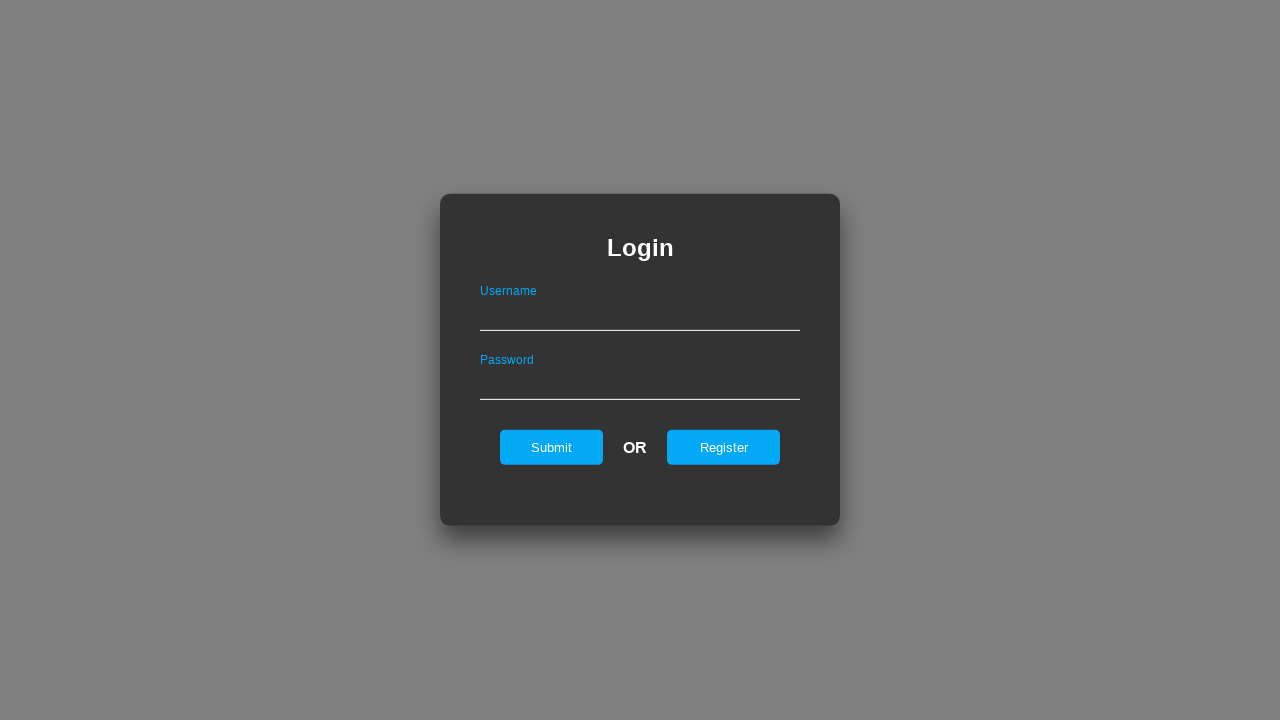

Clicked register button to switch to registration form at (724, 447) on #registerOnLogin
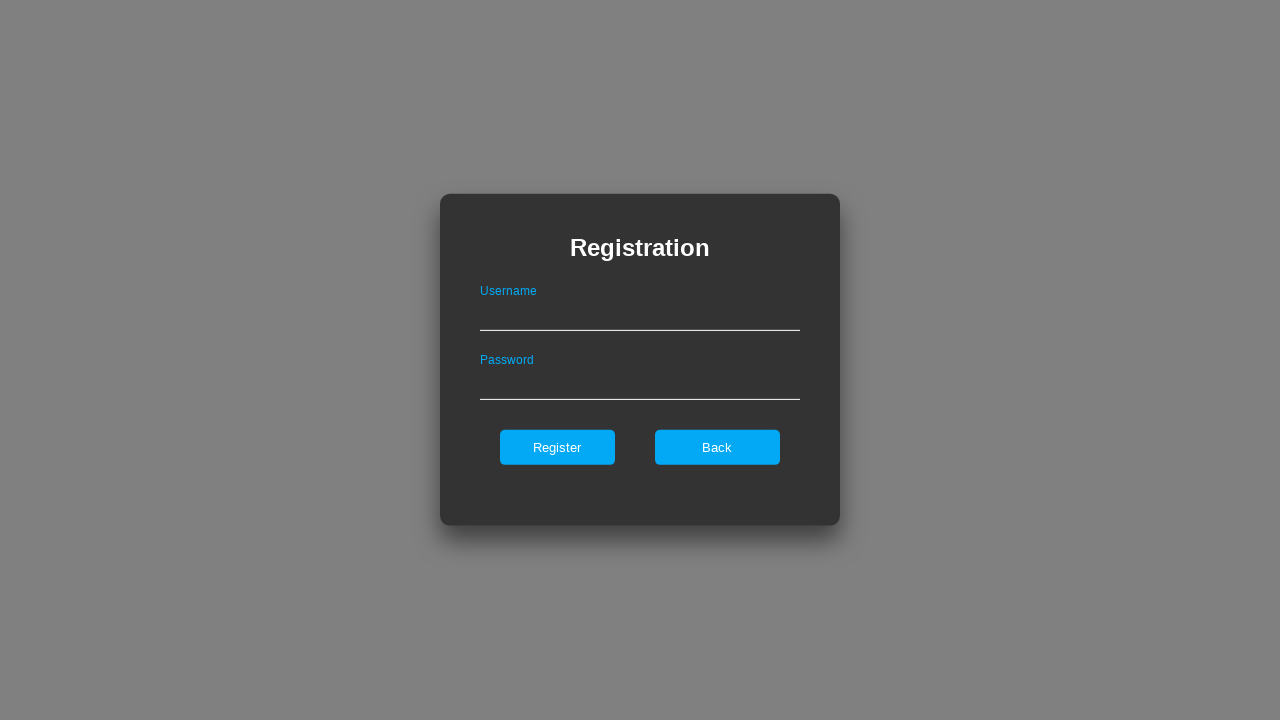

Register form loaded and visible
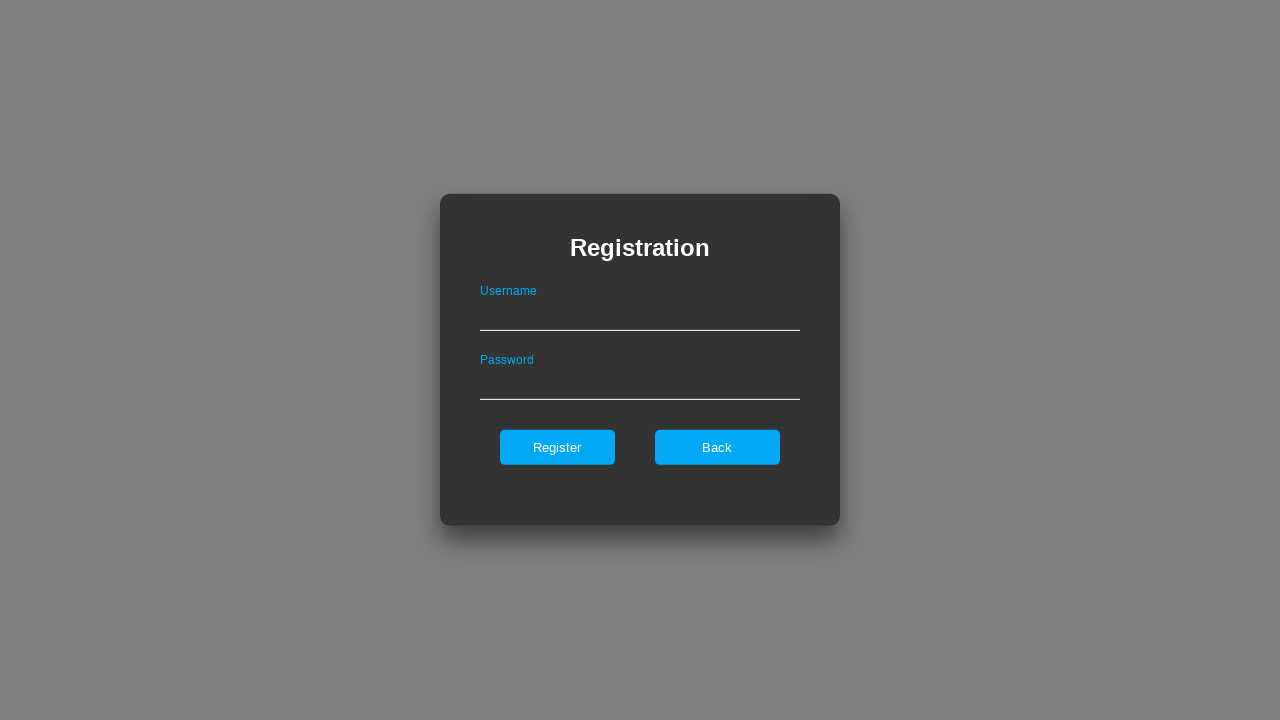

Filled username field with 'test@gmail.com' on #userNameOnRegister
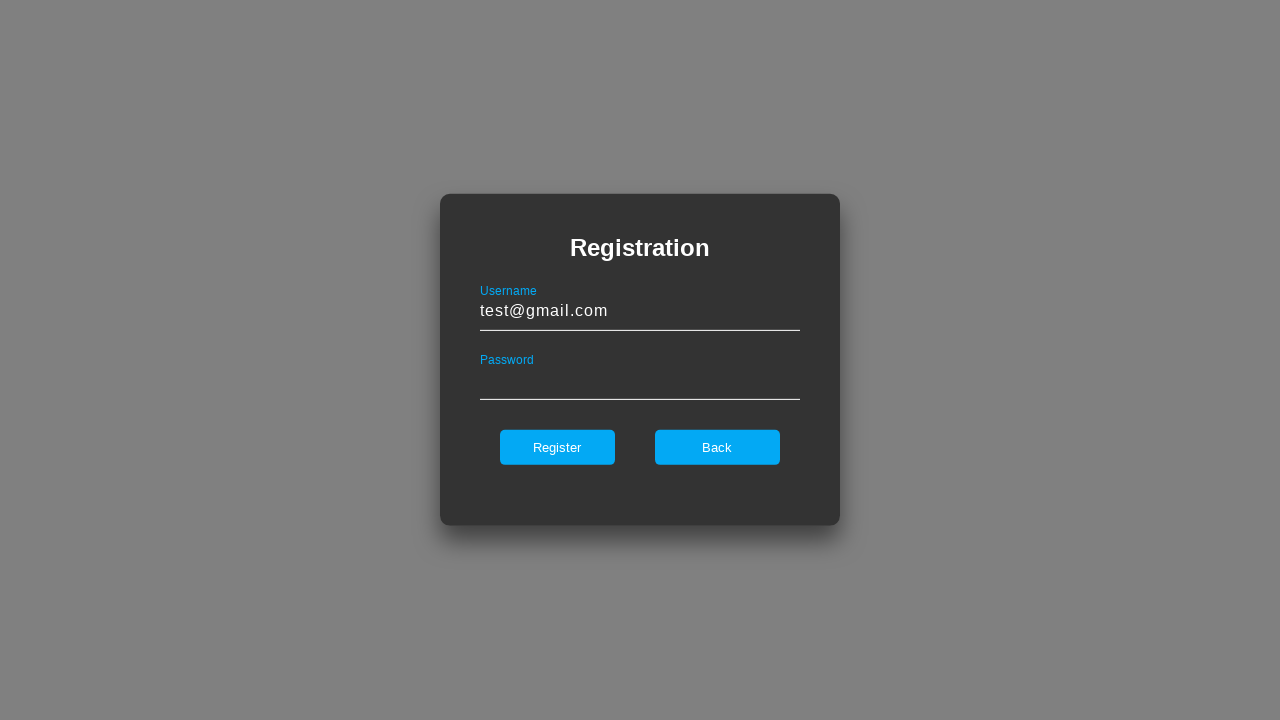

Filled password field with short password (7 characters: 'Aafffff') on #passwordOnRegister
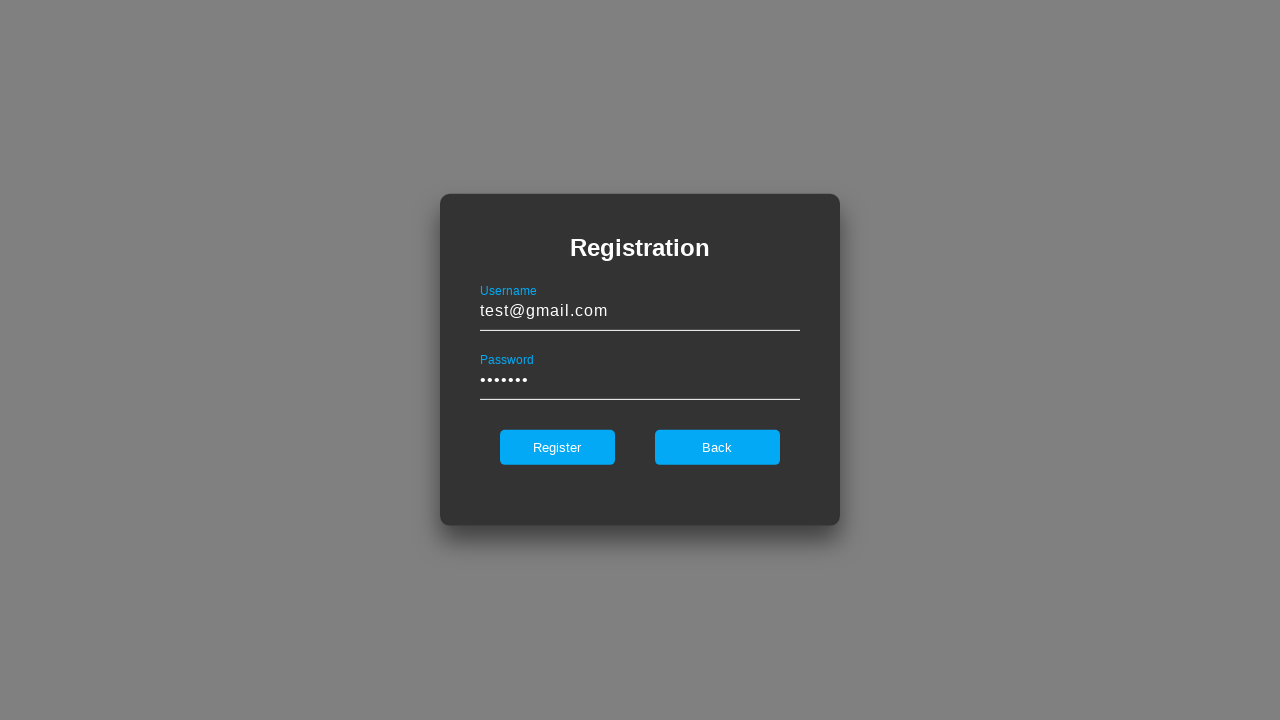

Clicked register button to submit form at (557, 447) on #register
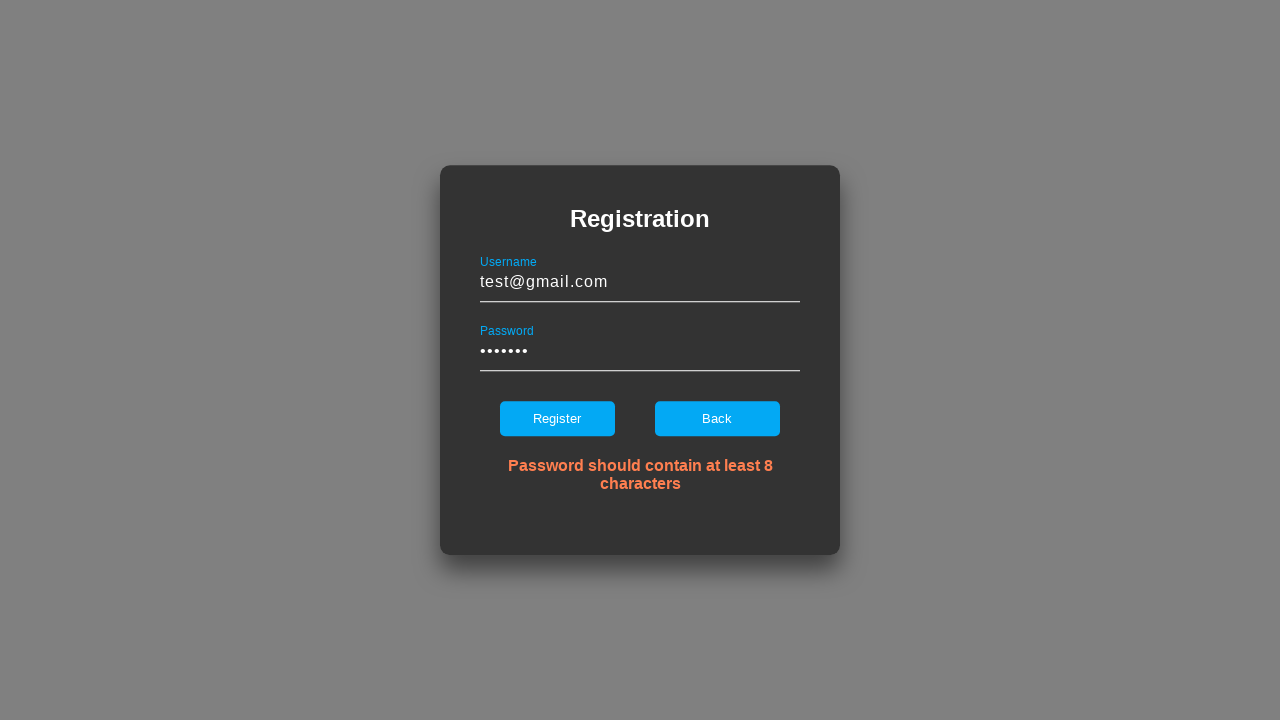

Error message element appeared on page
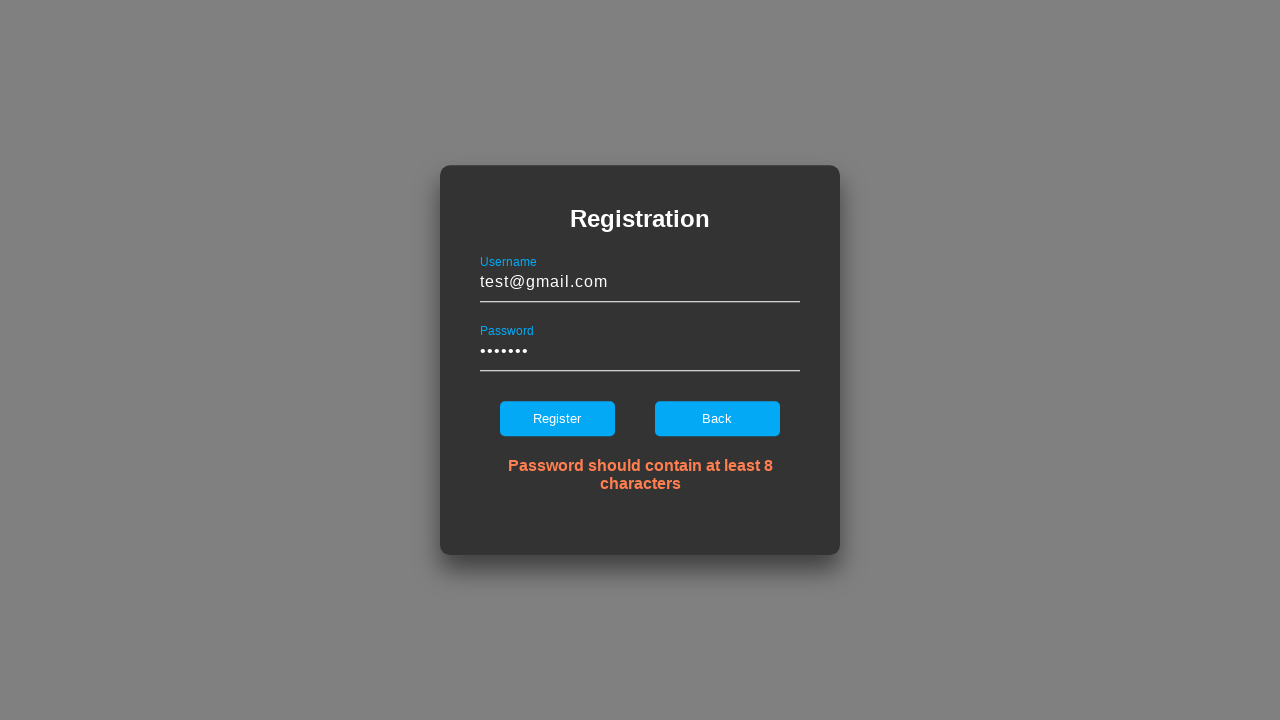

Verified error message text: 'Password should contain at least 8 characters'
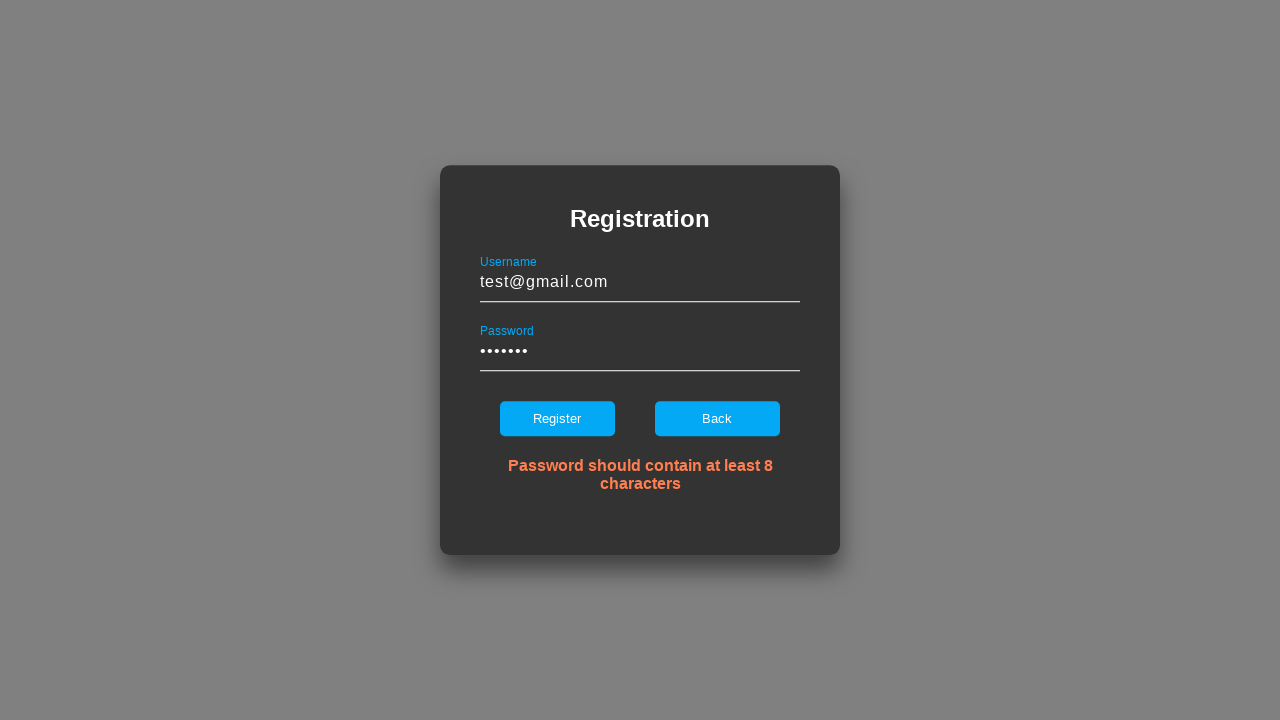

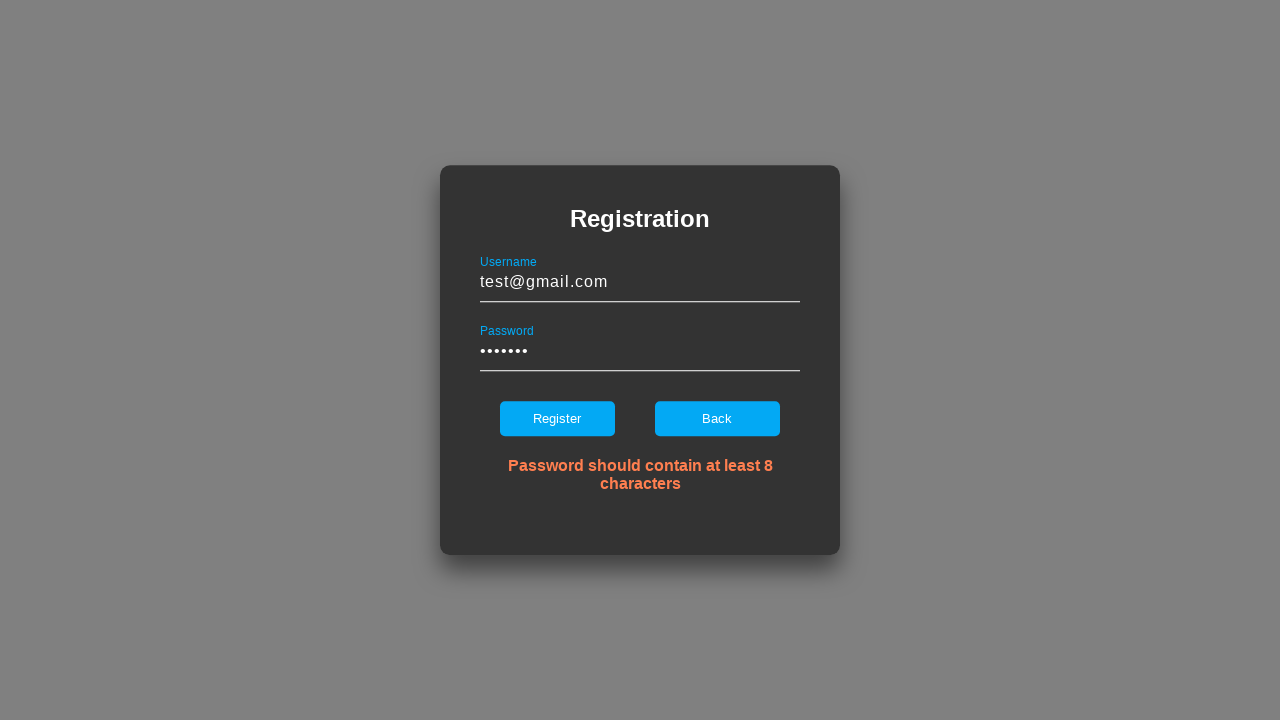